Tests handling a confirm dialog by dismissing it

Starting URL: https://demoqa.com/alerts

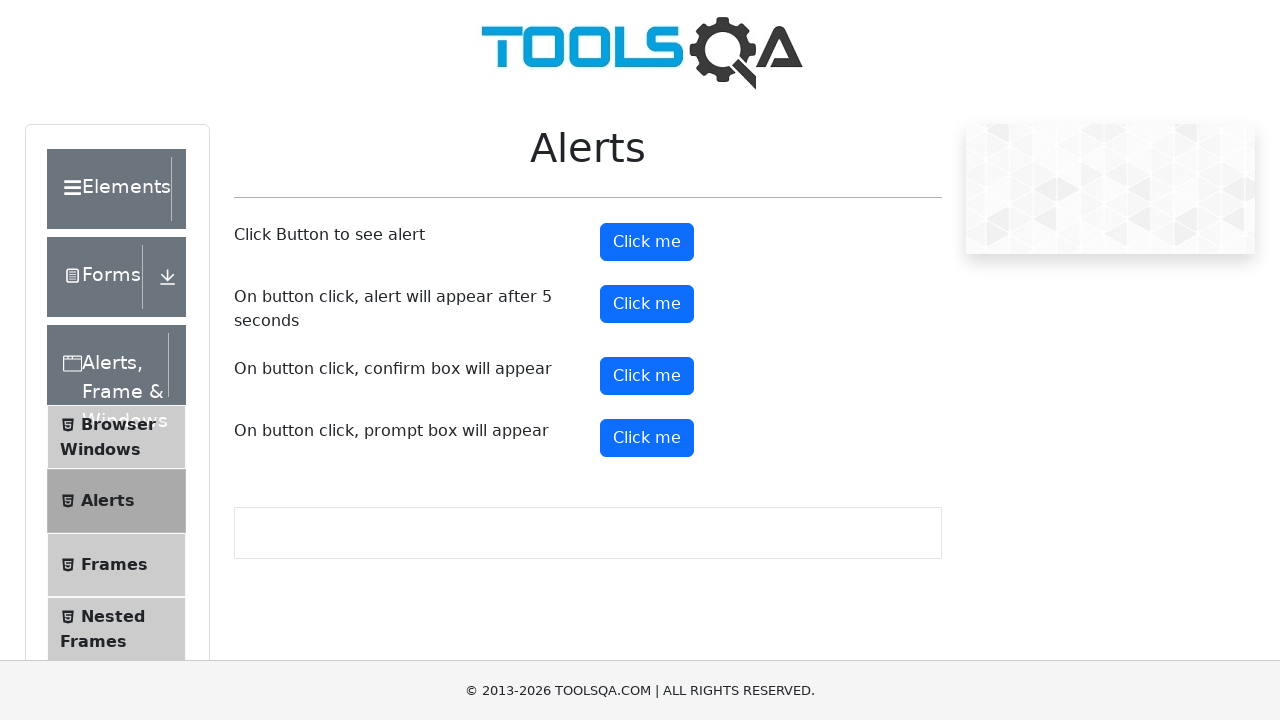

Set up dialog handler to dismiss confirm dialogs
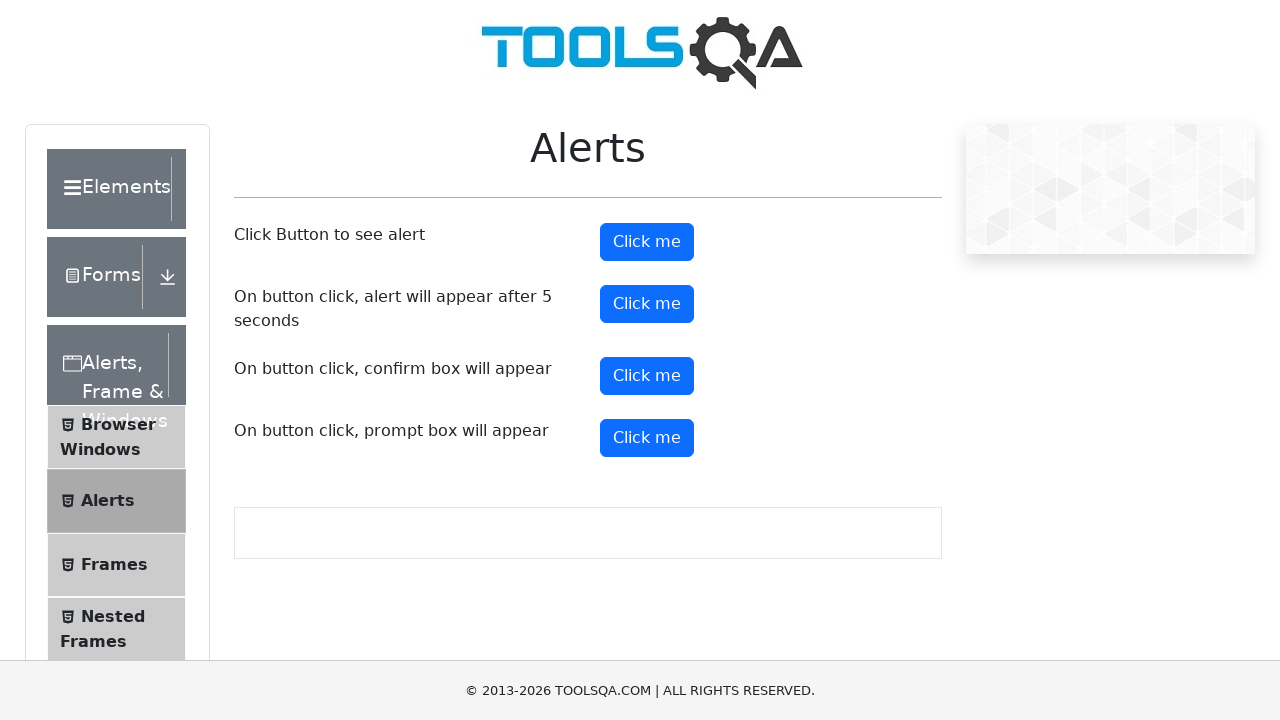

Clicked confirm button to trigger dialog at (647, 376) on #confirmButton
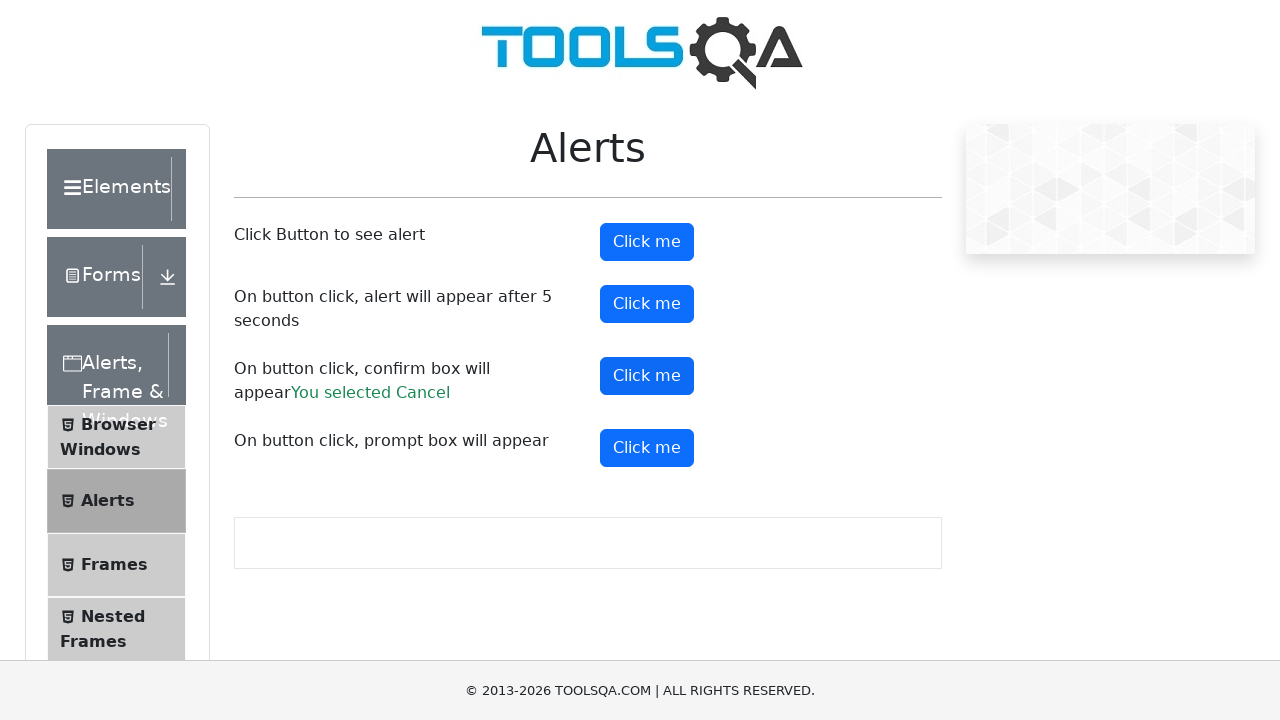

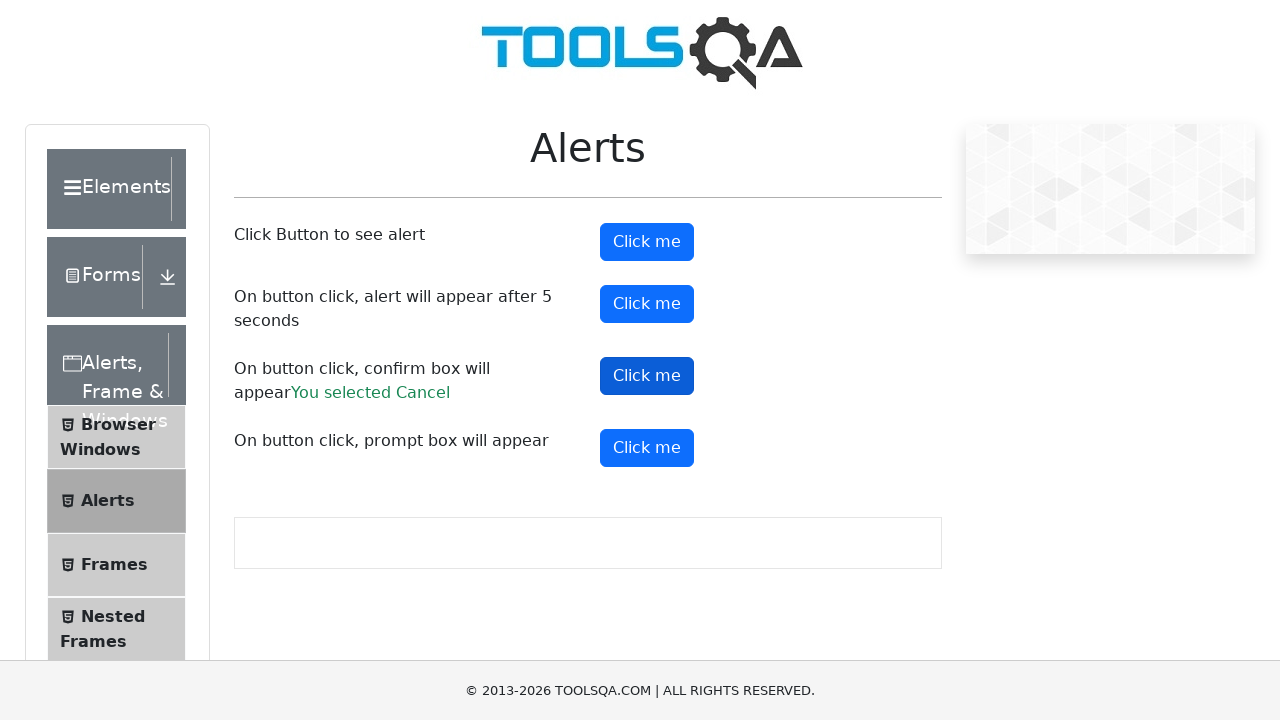